Tests the number validator by entering text instead of a number and verifies the appropriate error message

Starting URL: https://kristinek.github.io/site/tasks/enter_a_number

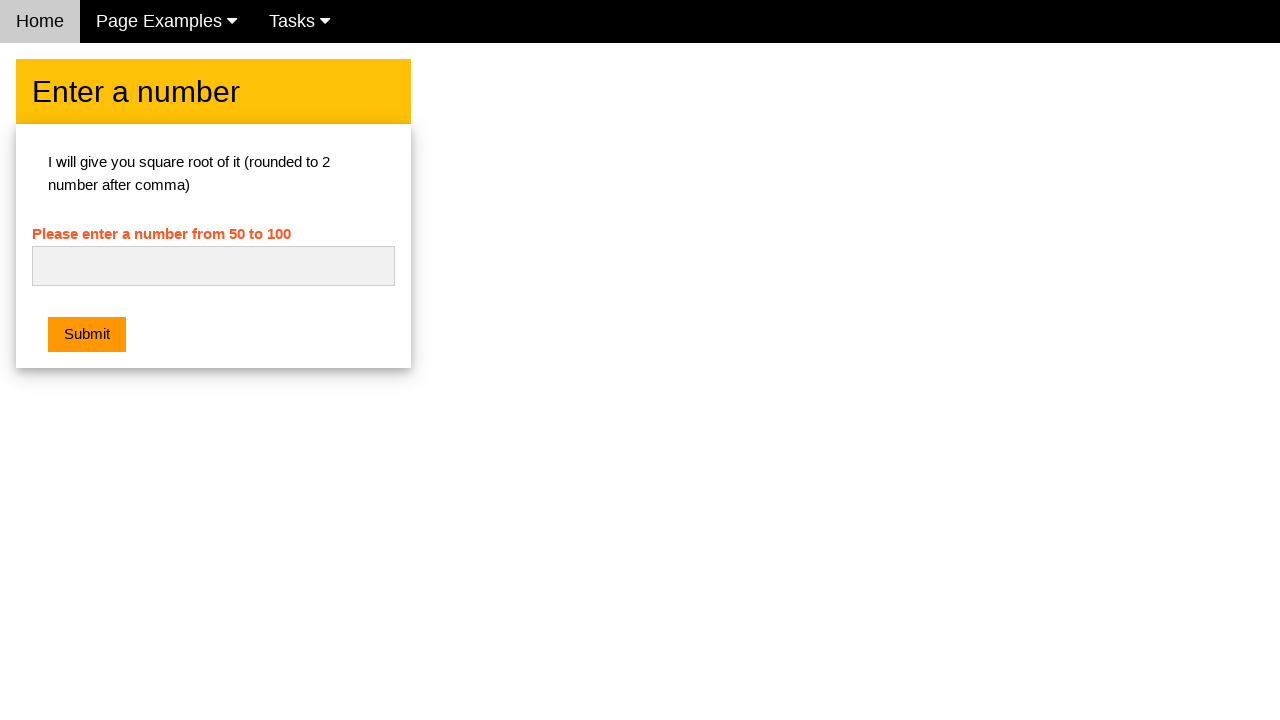

Navigated to number validator test page
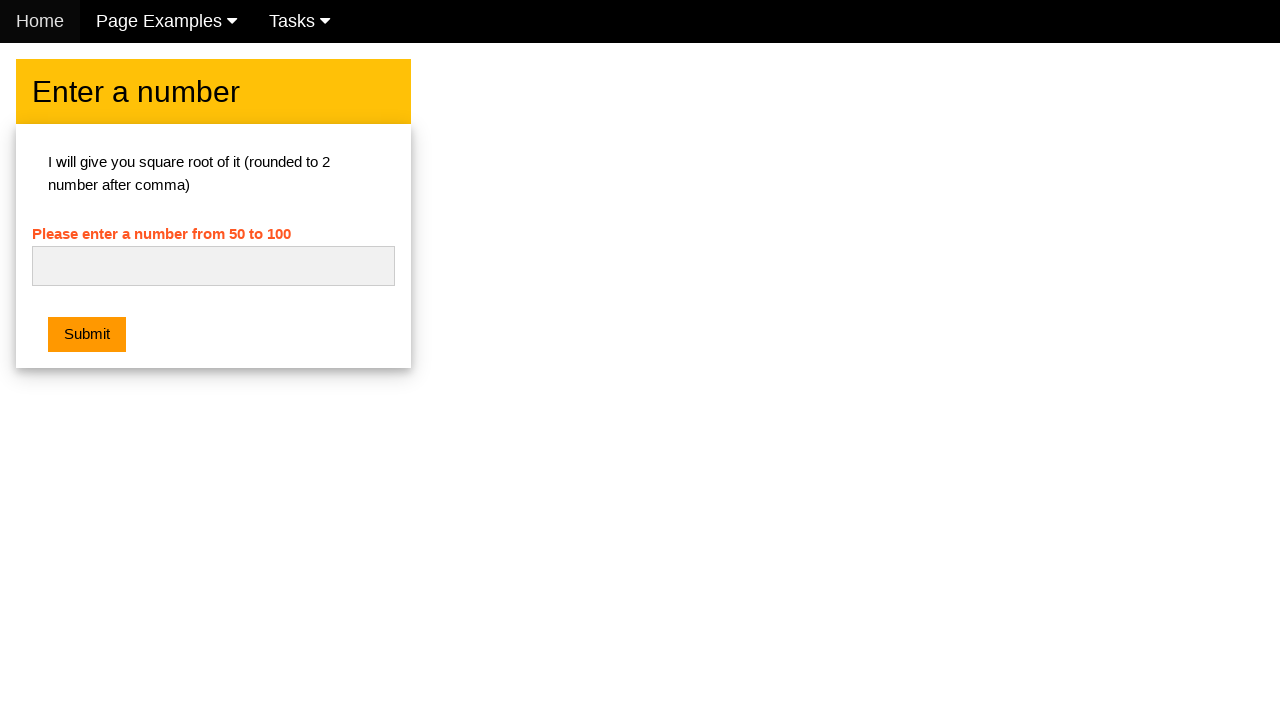

Filled number input field with text 'ACCENTURE' on input#numb
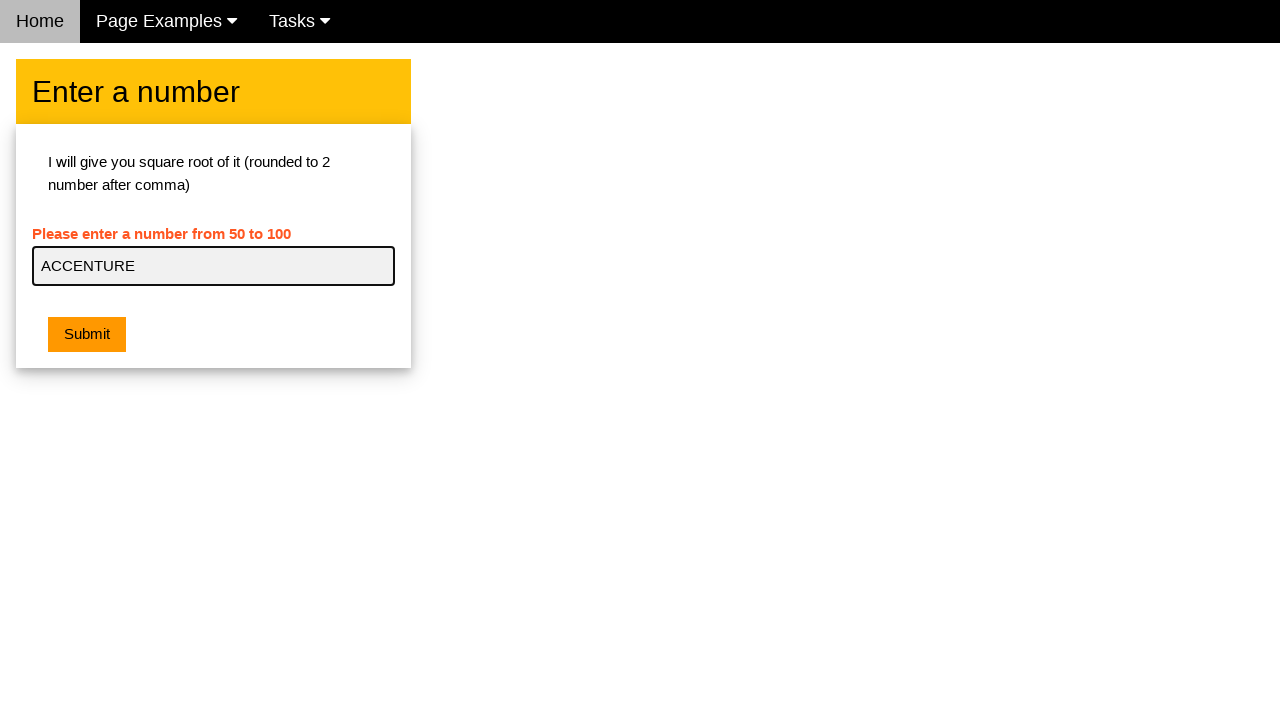

Clicked submit button at (87, 335) on button.w3-btn.w3-orange.w3-margin
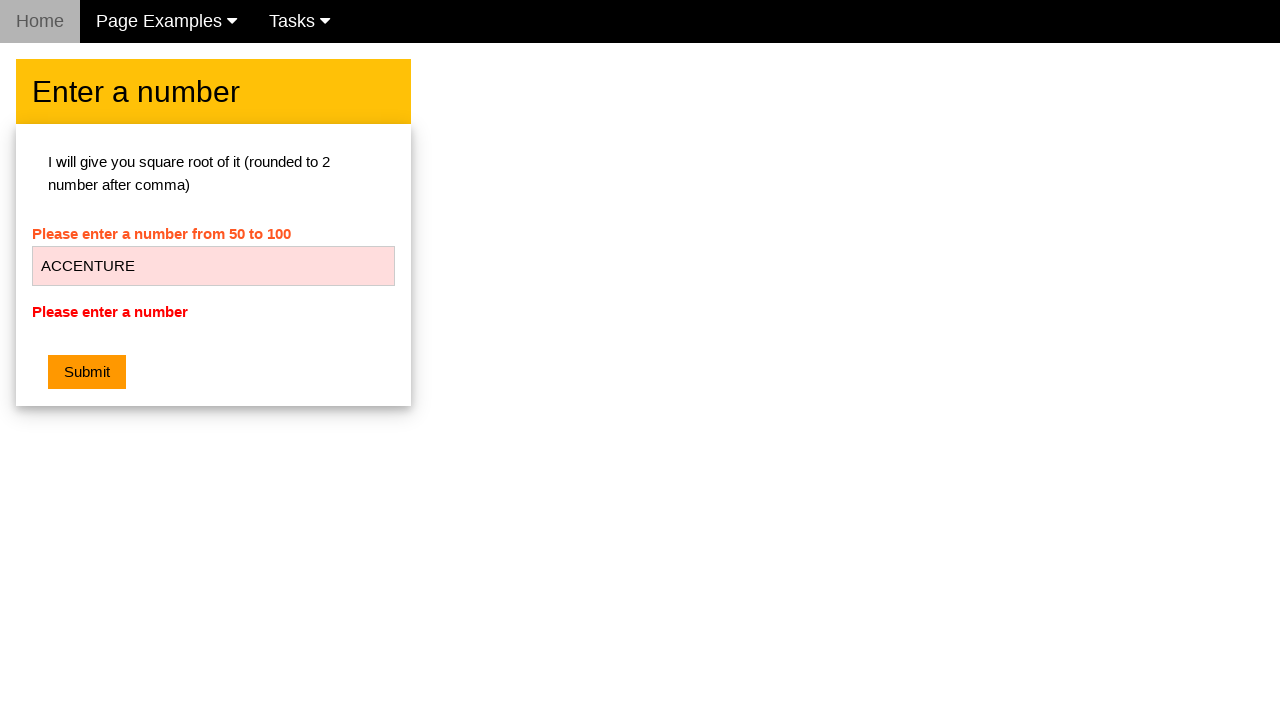

Error message became visible
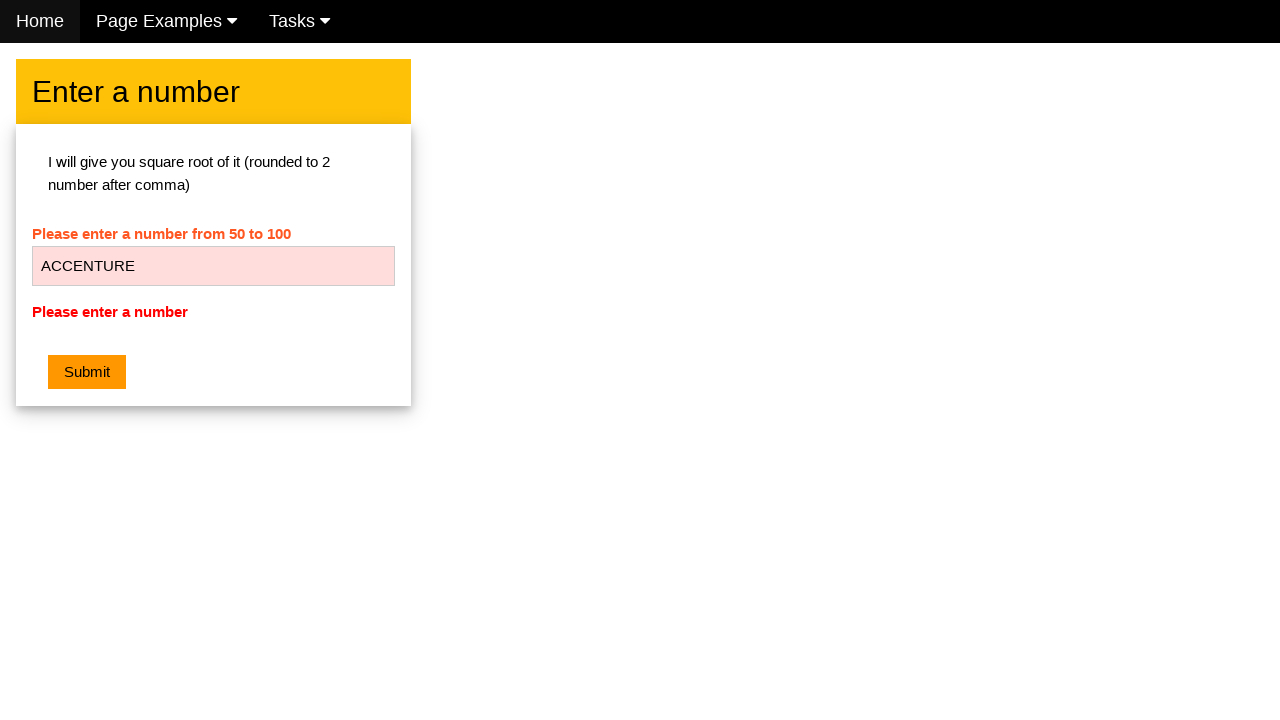

Verified error message displays 'Please enter a number'
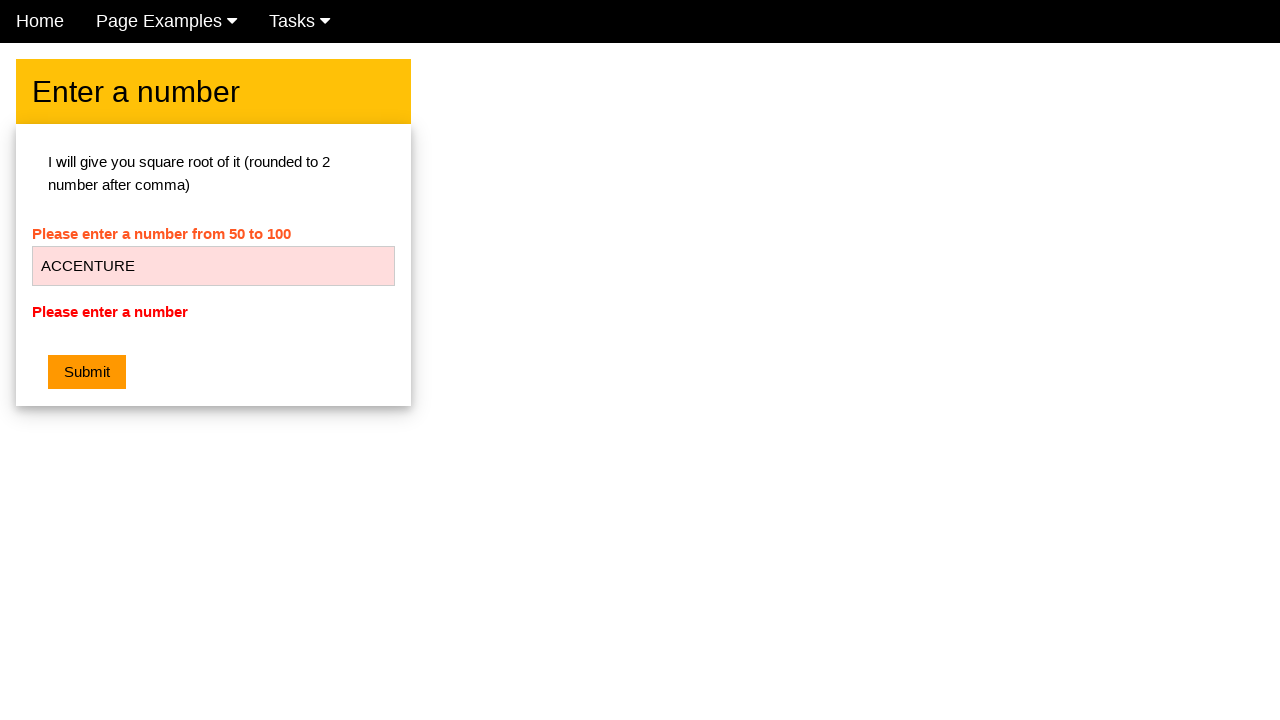

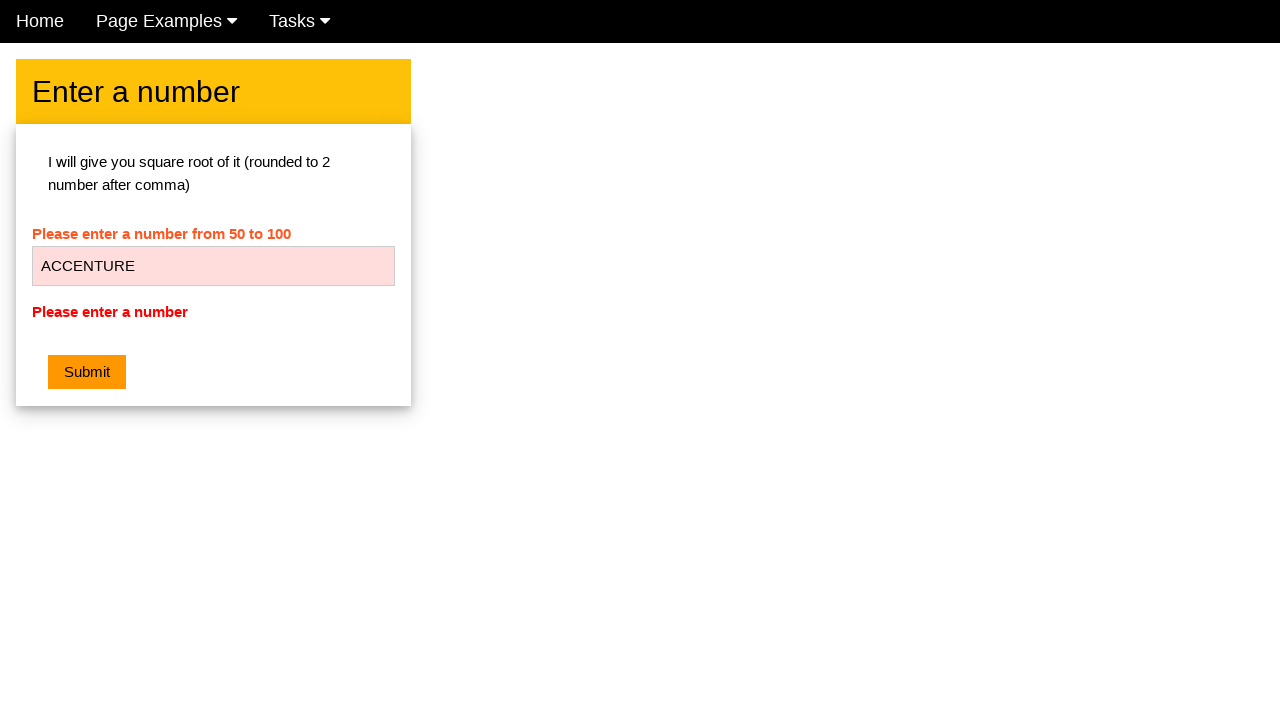